Tests the add-to-cart functionality on demoblaze.com by navigating to the Phones category, selecting a Samsung Galaxy S6 product, adding it to the cart, and verifying the product appears in the cart.

Starting URL: https://www.demoblaze.com/

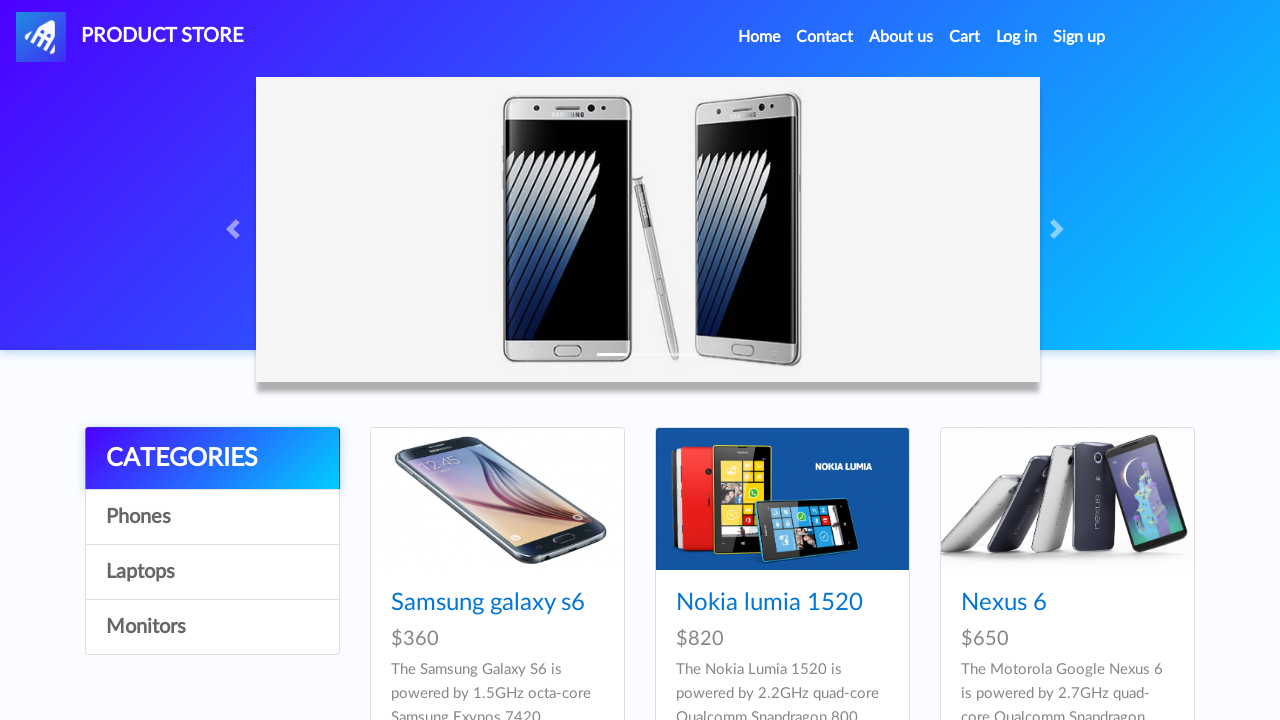

Clicked on Phones category at (212, 517) on a:has-text('Phones')
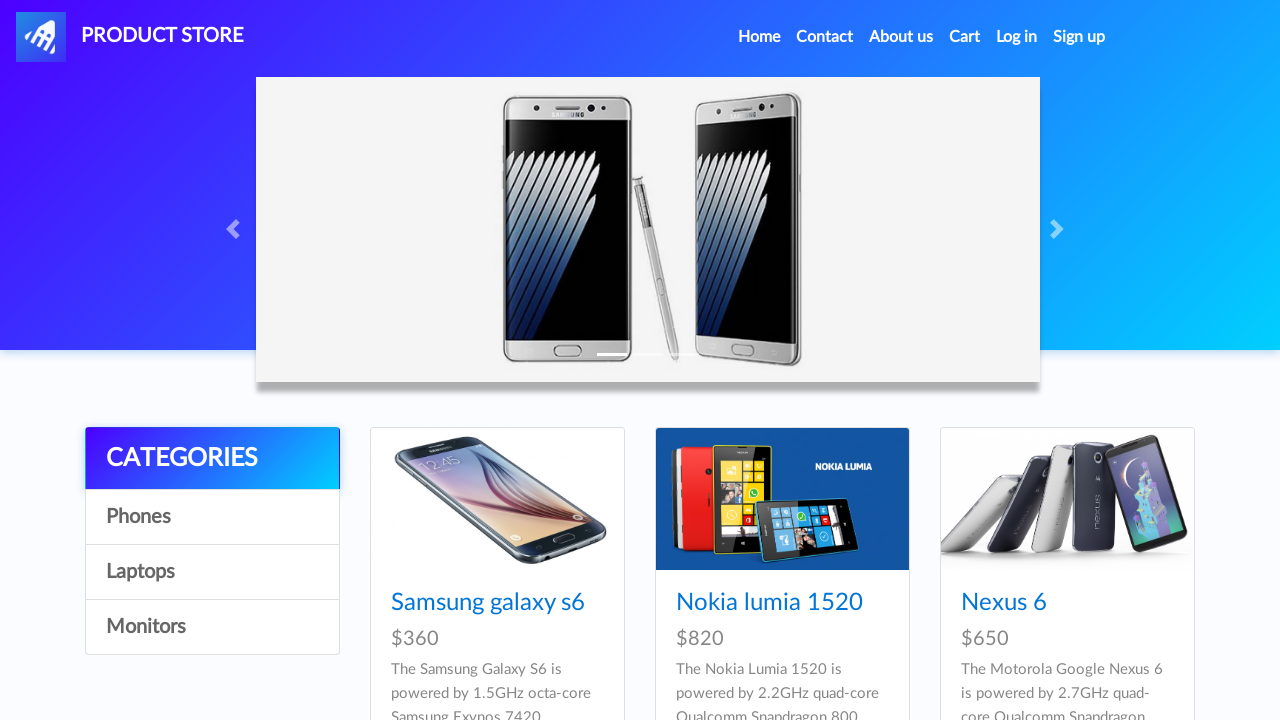

Waited for products to load
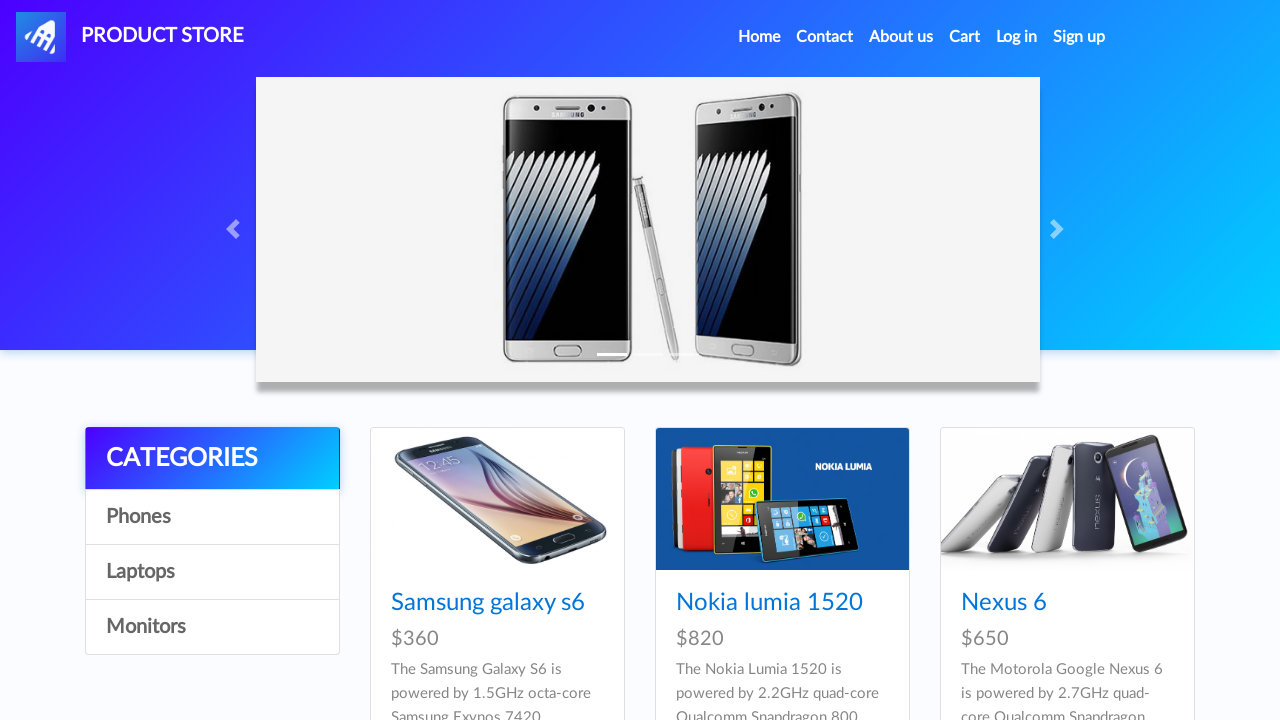

Product cards loaded
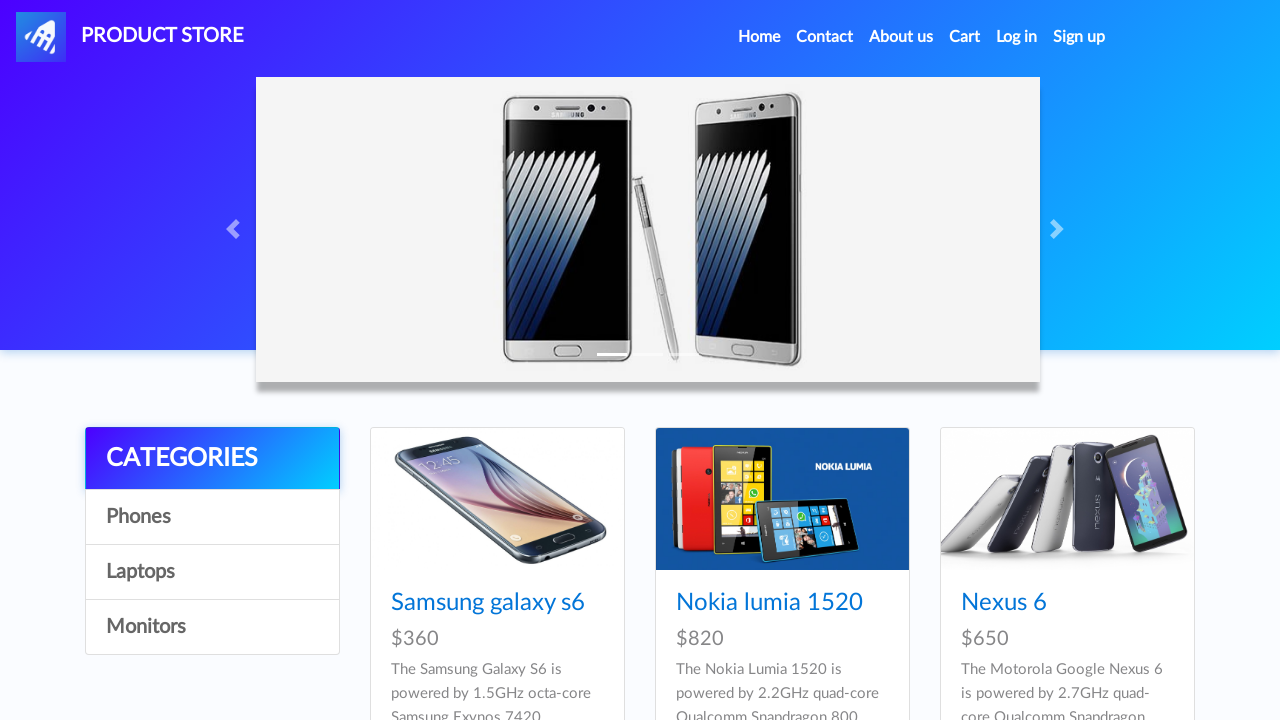

Clicked on Samsung Galaxy S6 product at (488, 603) on a:has-text('Samsung galaxy s6')
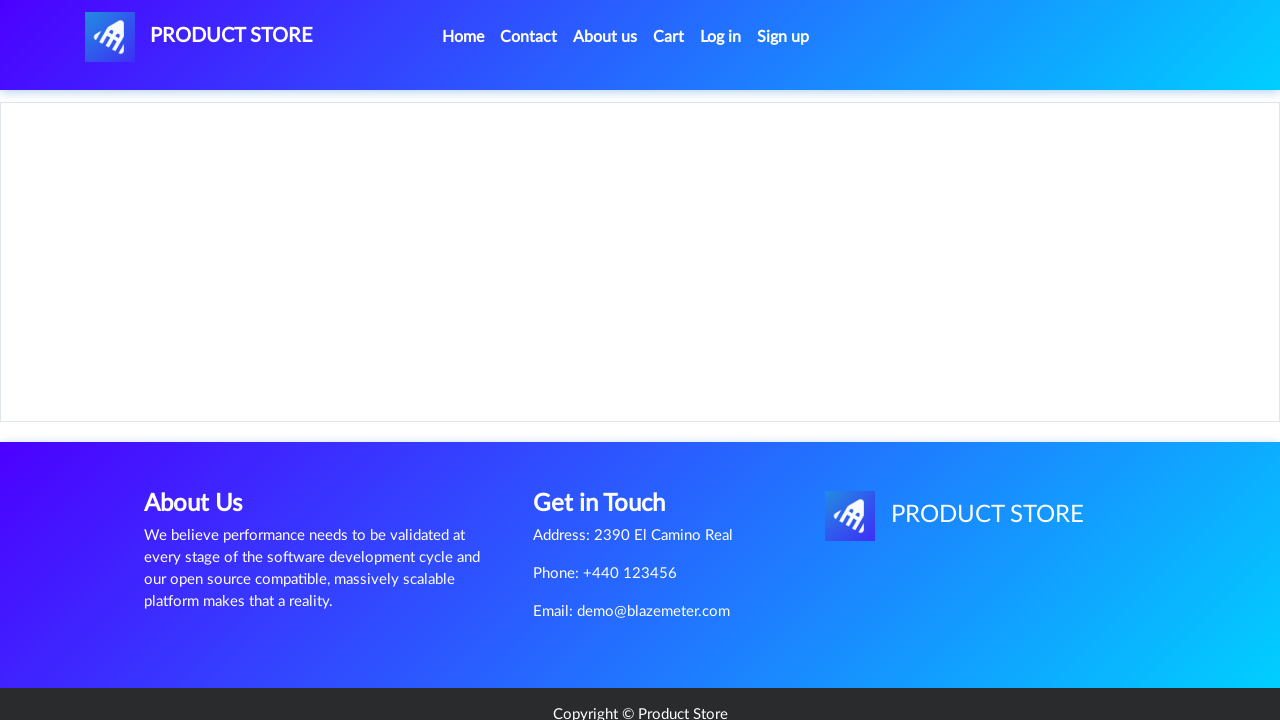

Product page loaded with Add to cart button visible
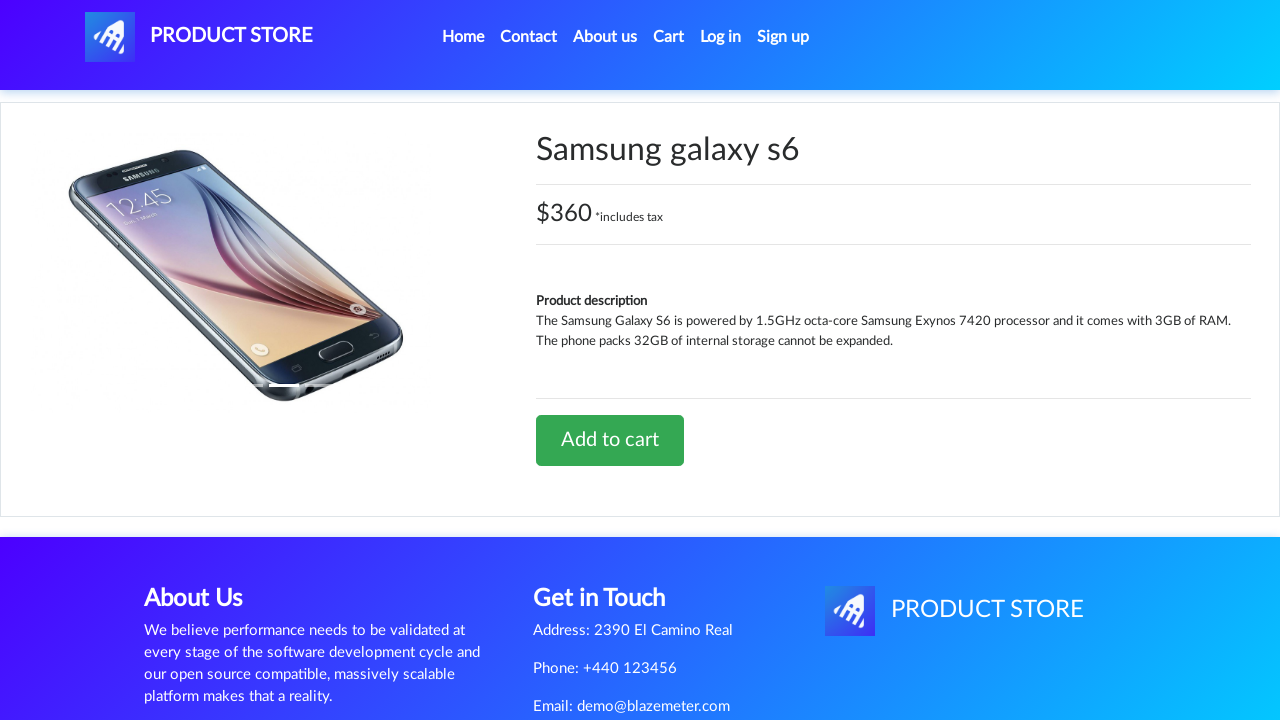

Clicked Add to cart button at (610, 440) on .btn-success:has-text('Add to cart')
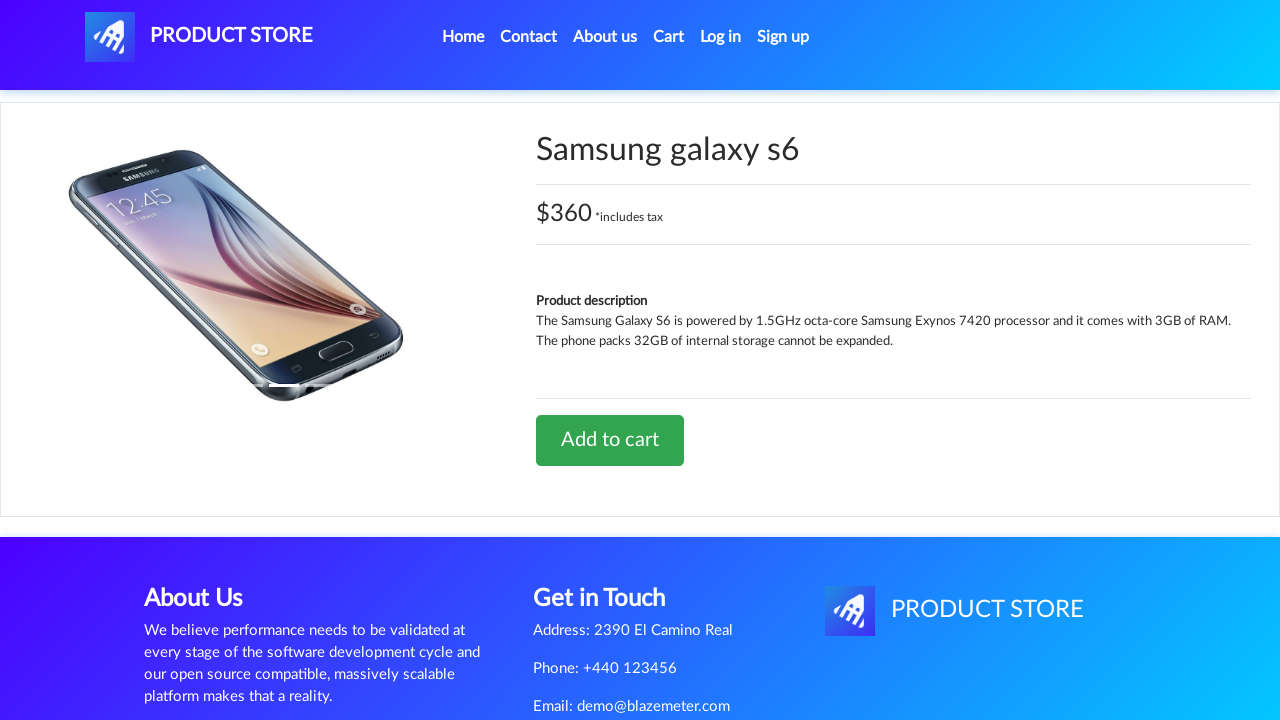

Set up dialog handler to accept alerts
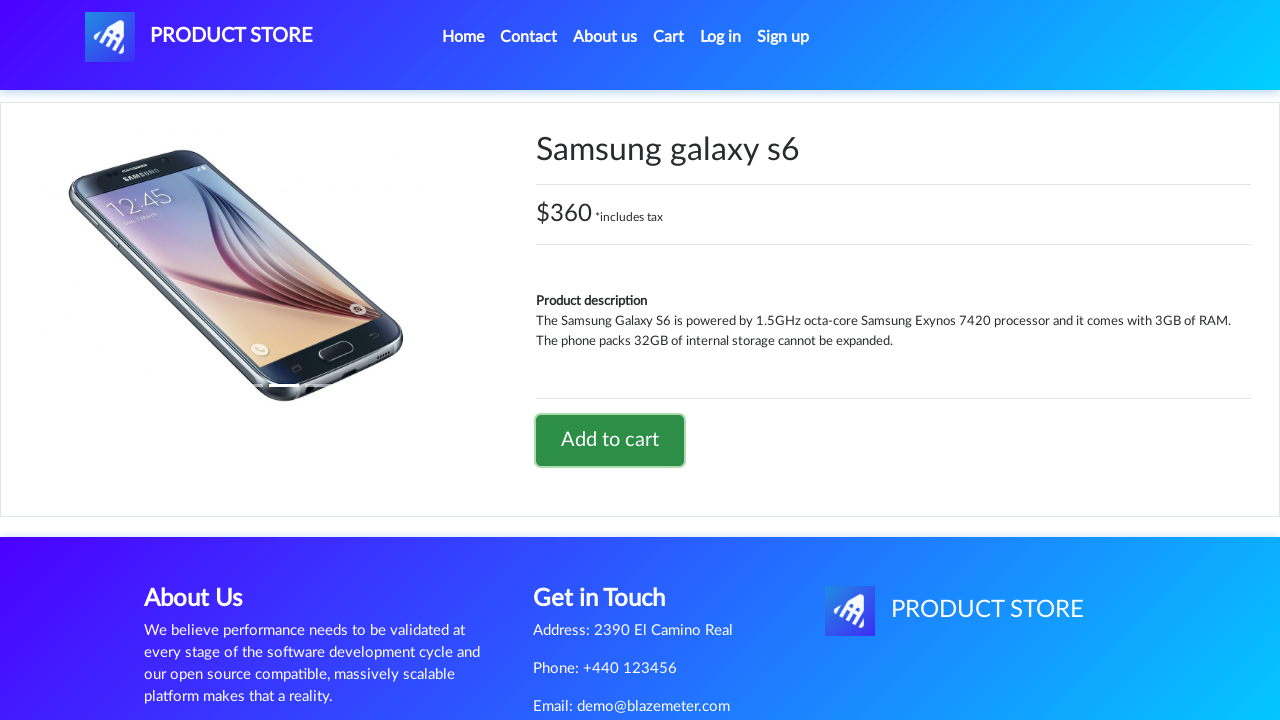

Waited for alert to appear and be handled
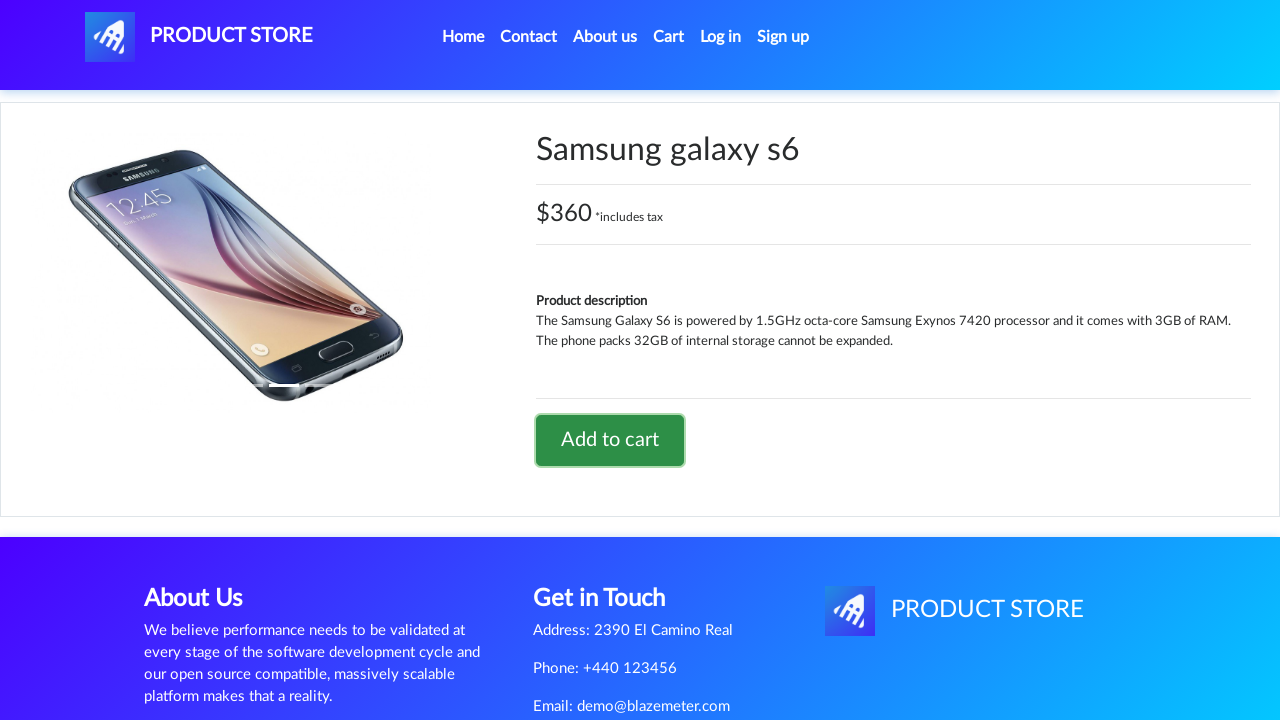

Clicked on cart button at (669, 37) on #cartur
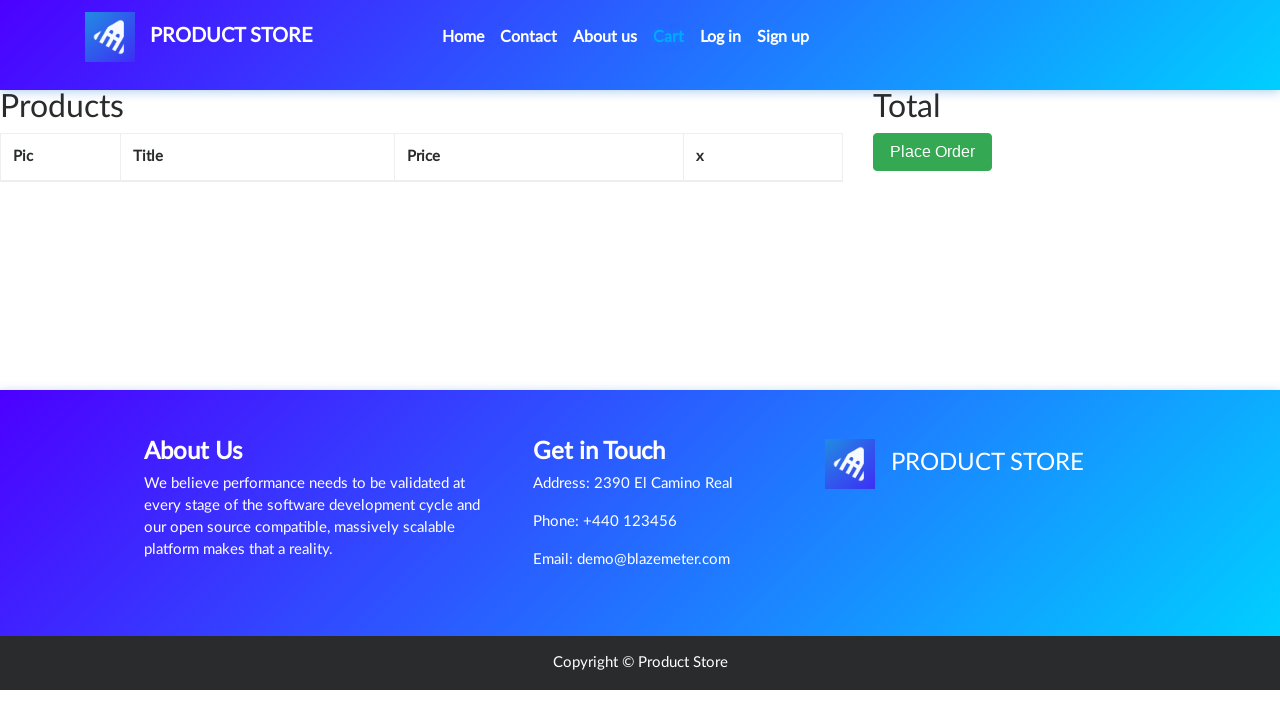

Cart page loaded with cart items table visible
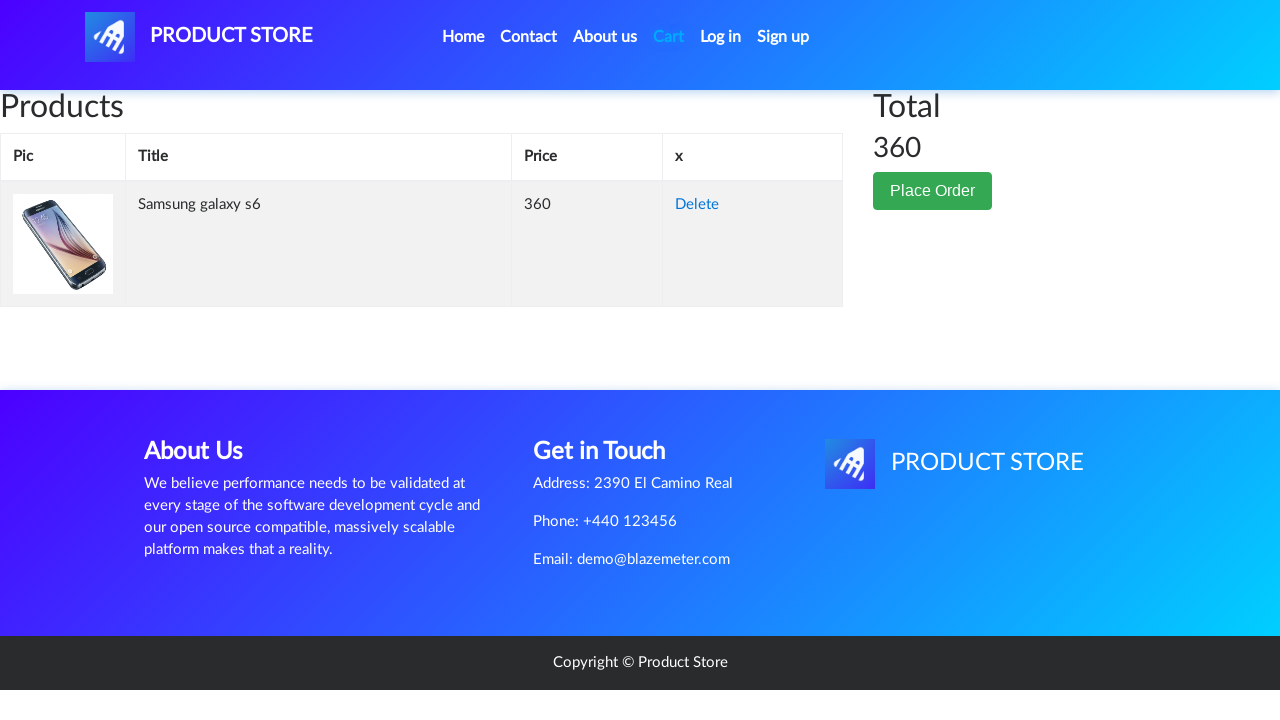

Verified Samsung Galaxy S6 product is present in cart
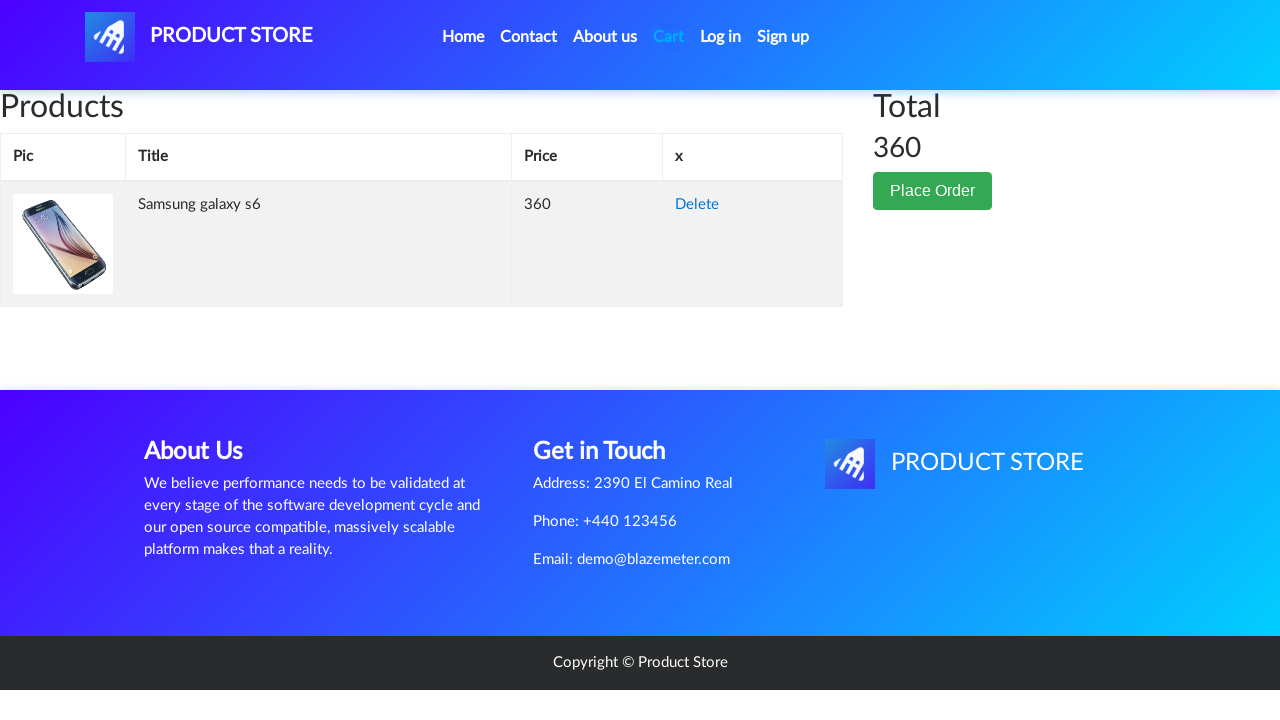

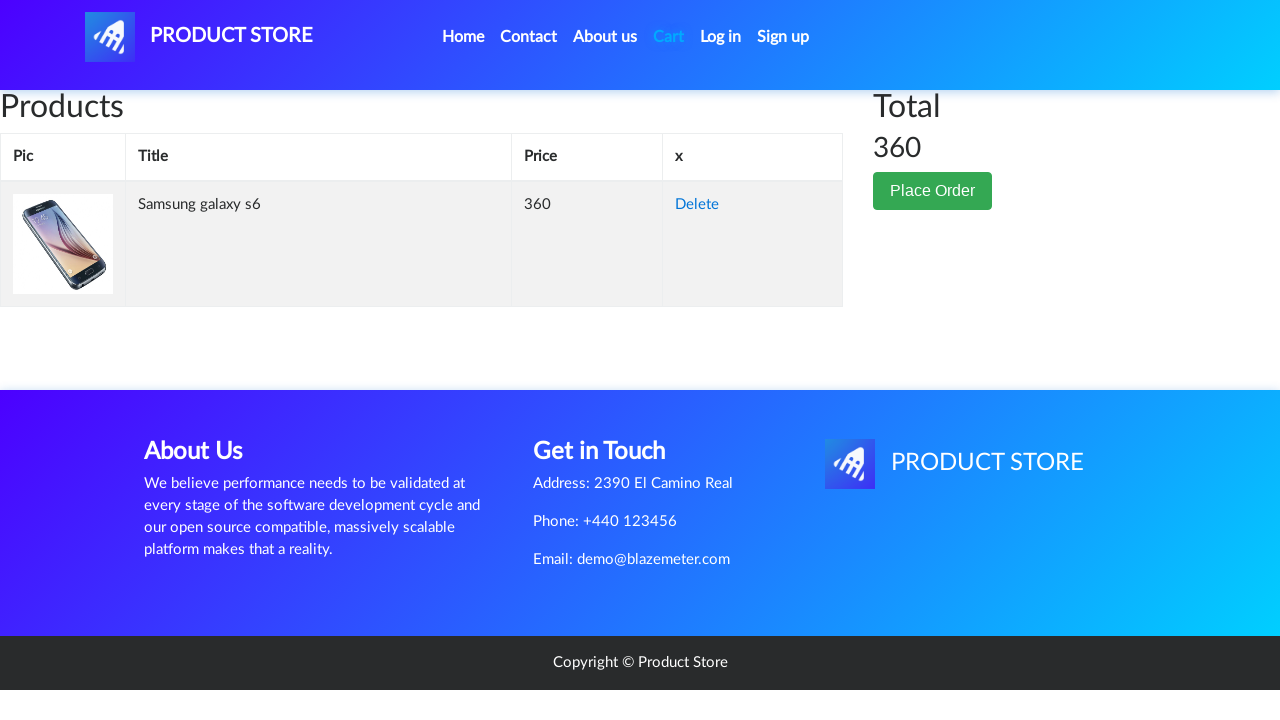